Tests homepage performance by loading the page and verifying the welcome heading is present

Starting URL: https://automationintesting.online

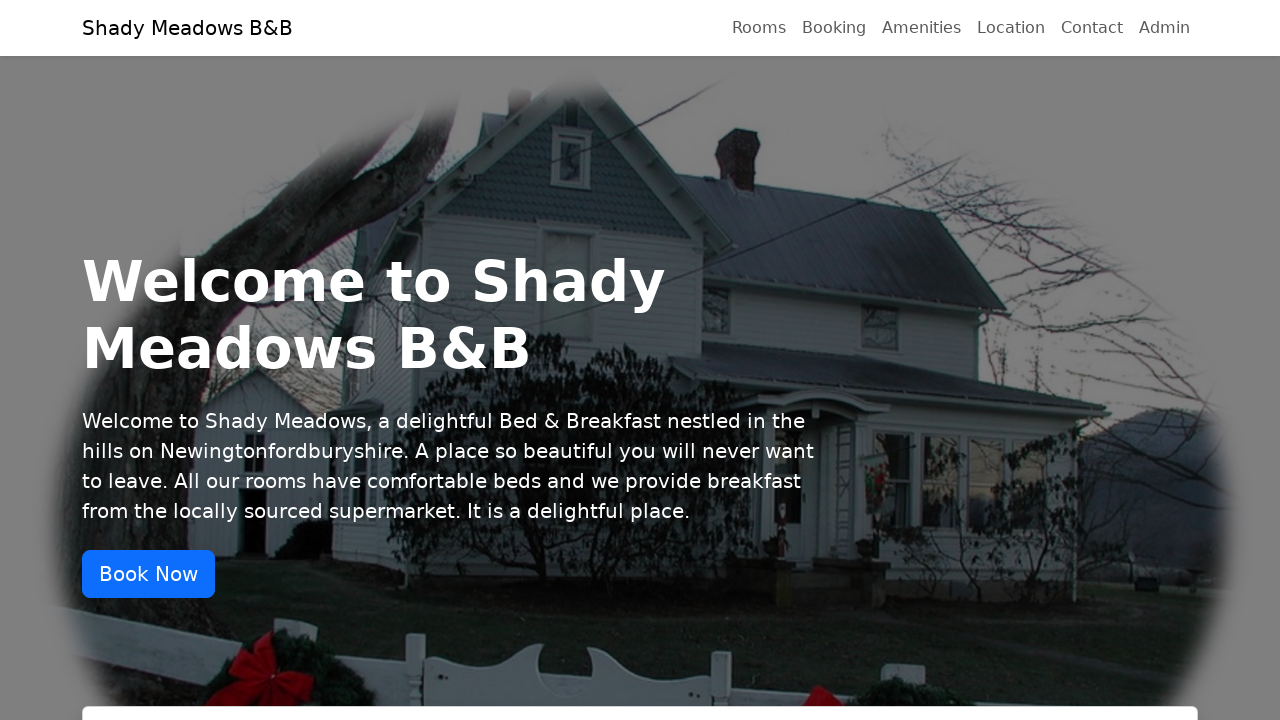

Navigated to homepage at https://automationintesting.online
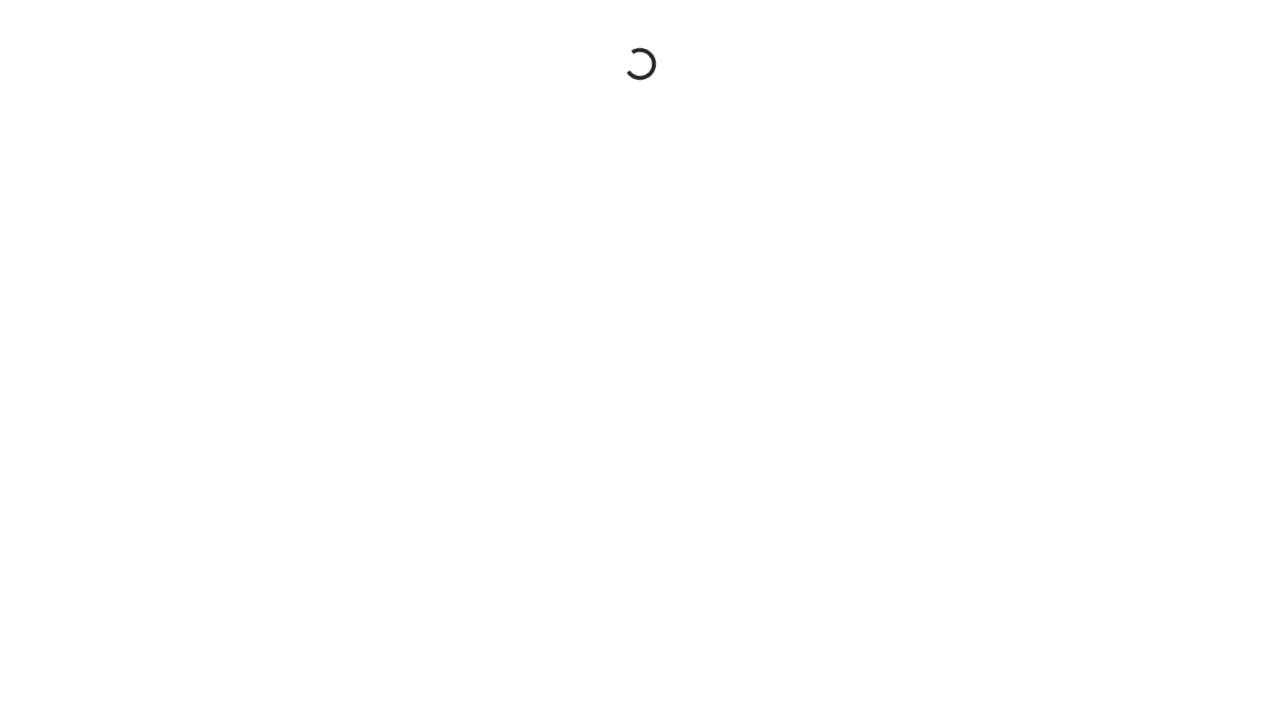

Welcome heading (h1) became visible
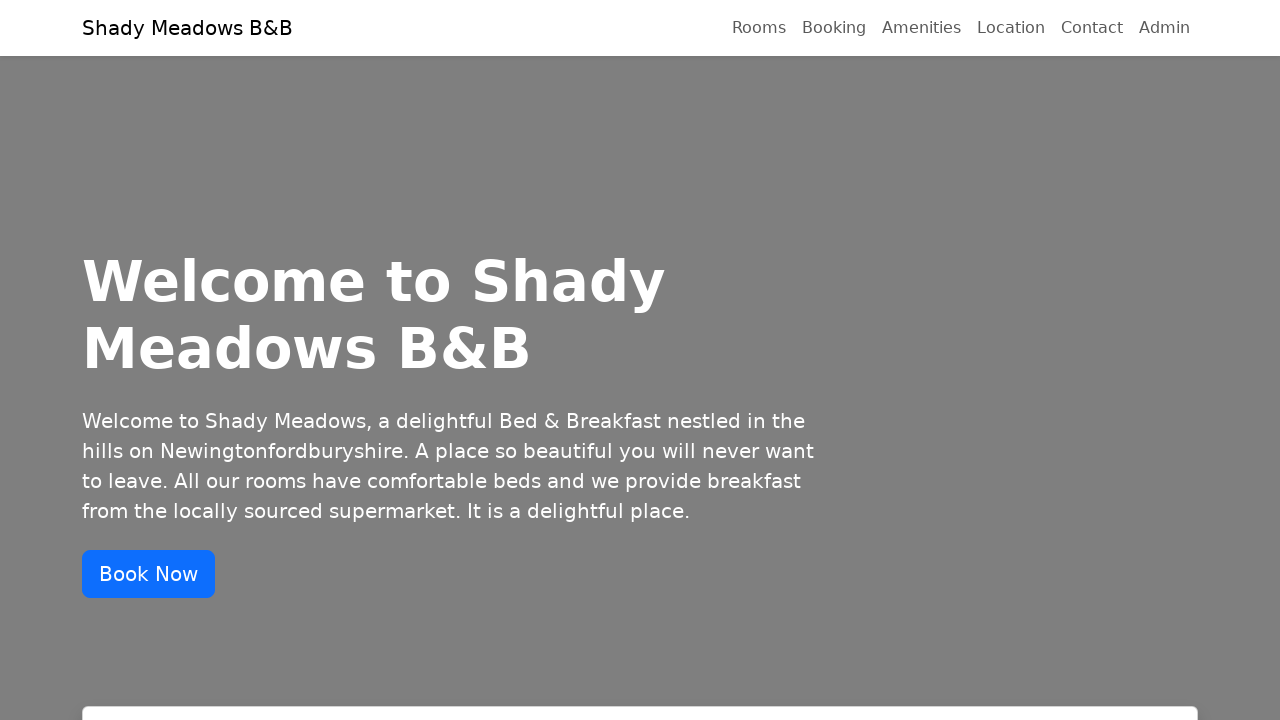

Verified welcome heading is present on the page
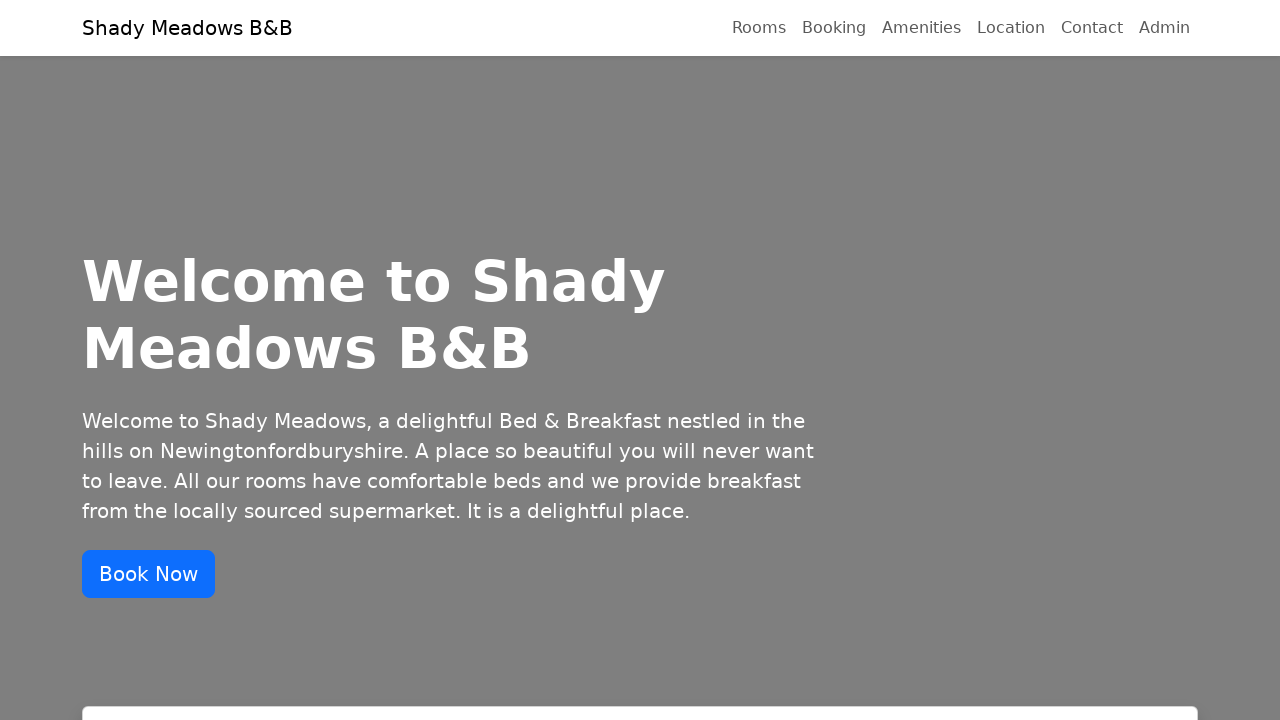

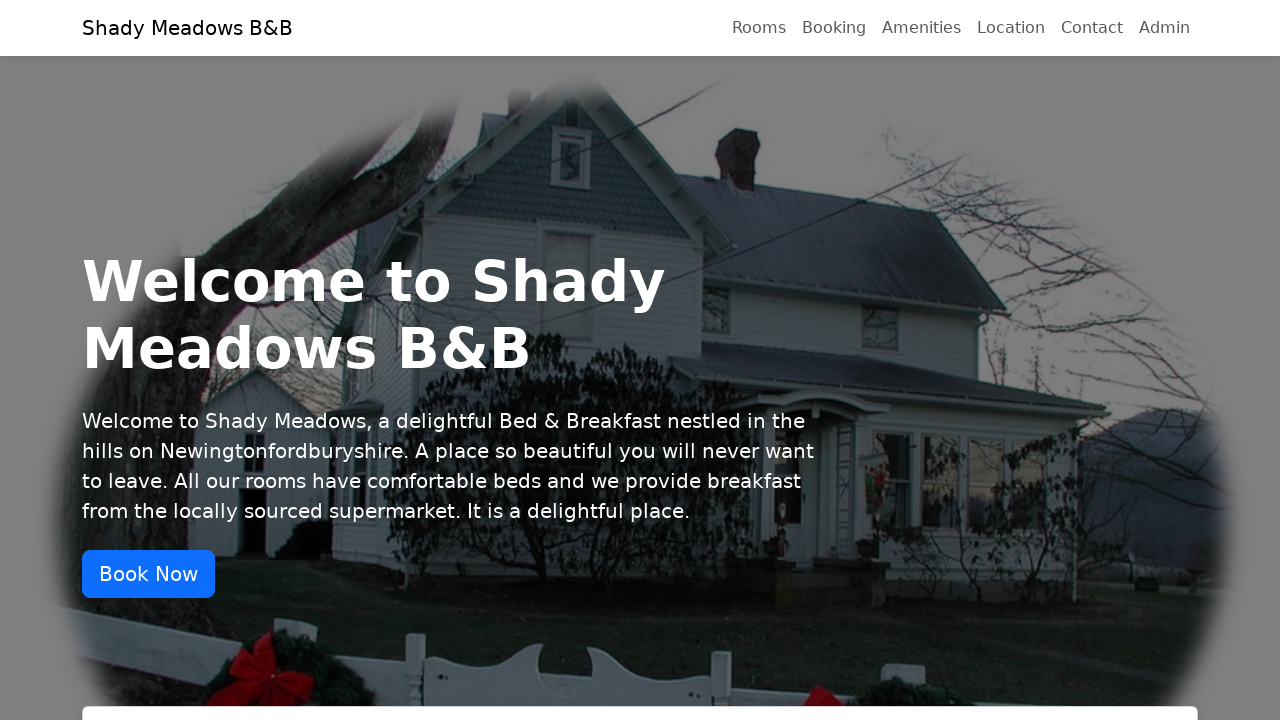